Navigates to a Stepik lesson page, fills in an answer in the textarea field, and clicks the submit button to submit the solution.

Starting URL: https://stepik.org/lesson/25969/step/12

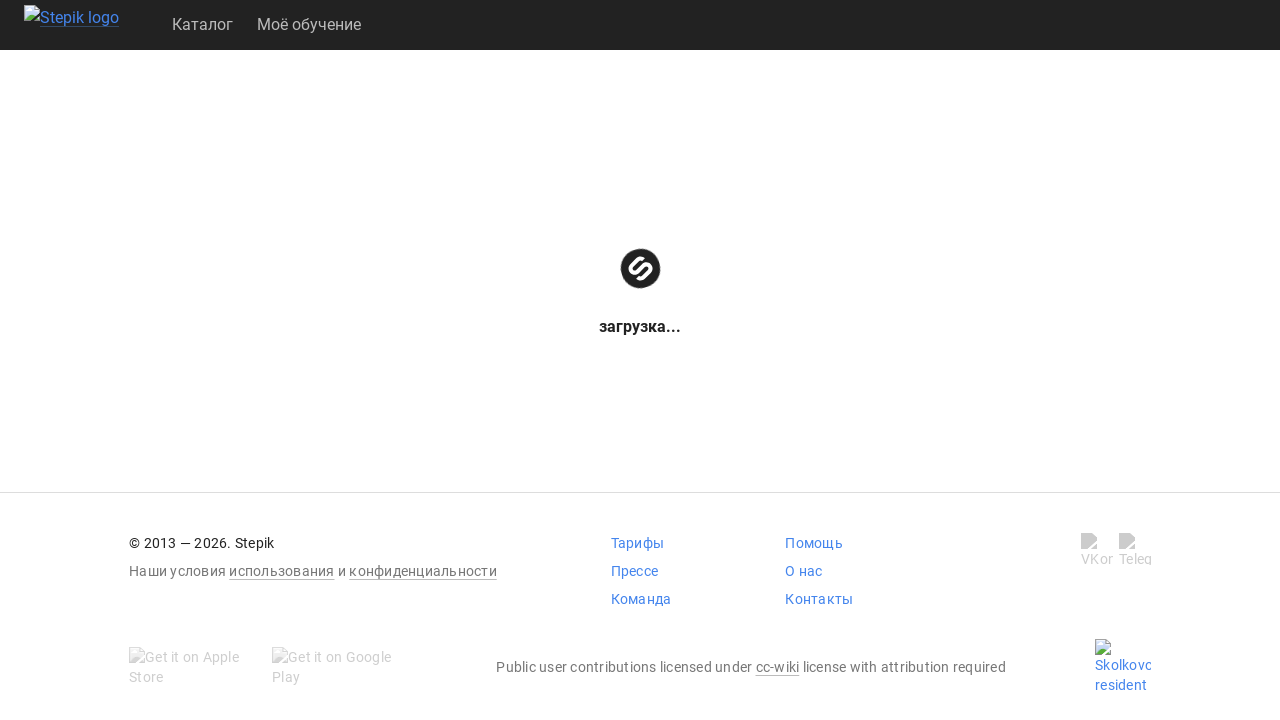

Waited for textarea field to be available
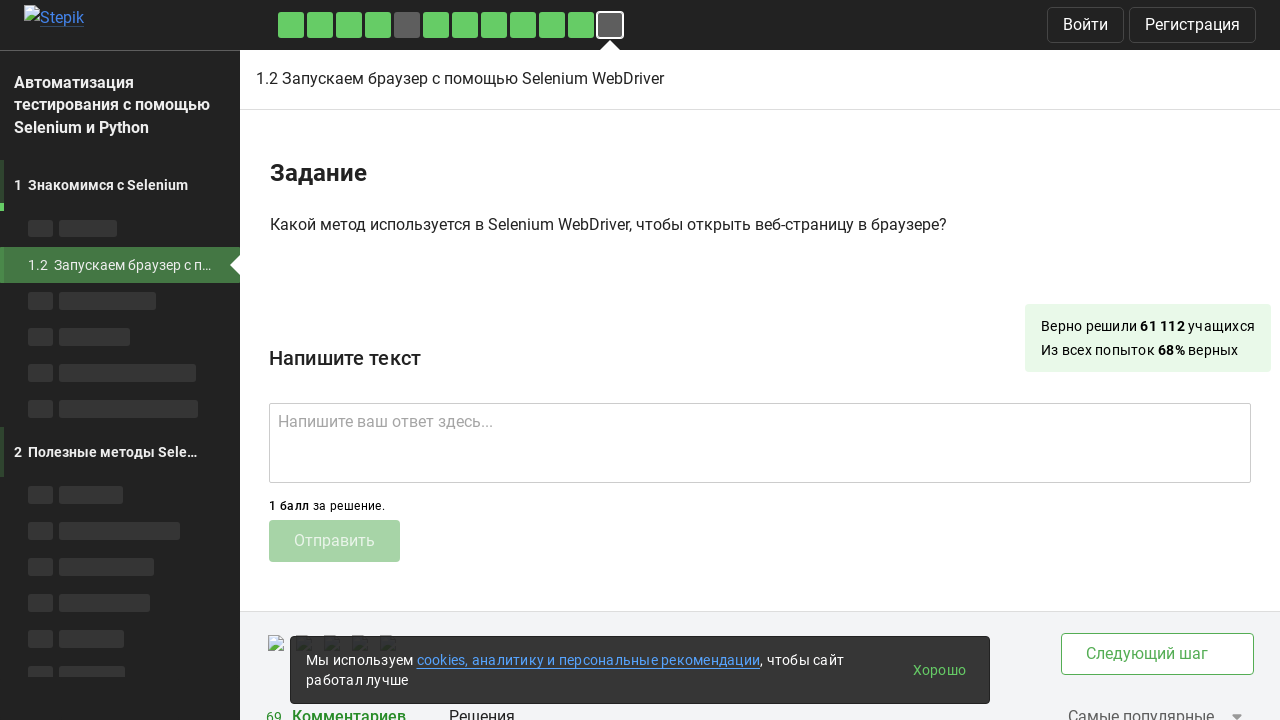

Filled textarea with answer 'get()' on .textarea
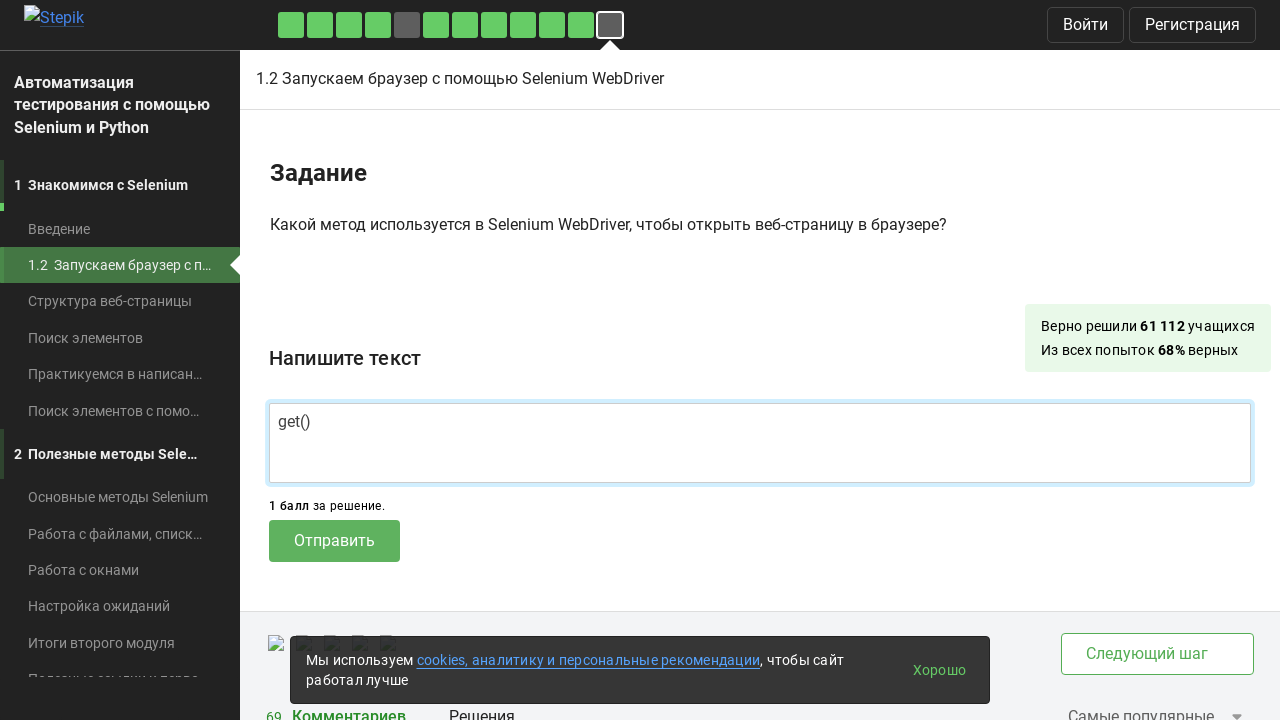

Clicked submit button to submit solution at (334, 541) on .submit-submission
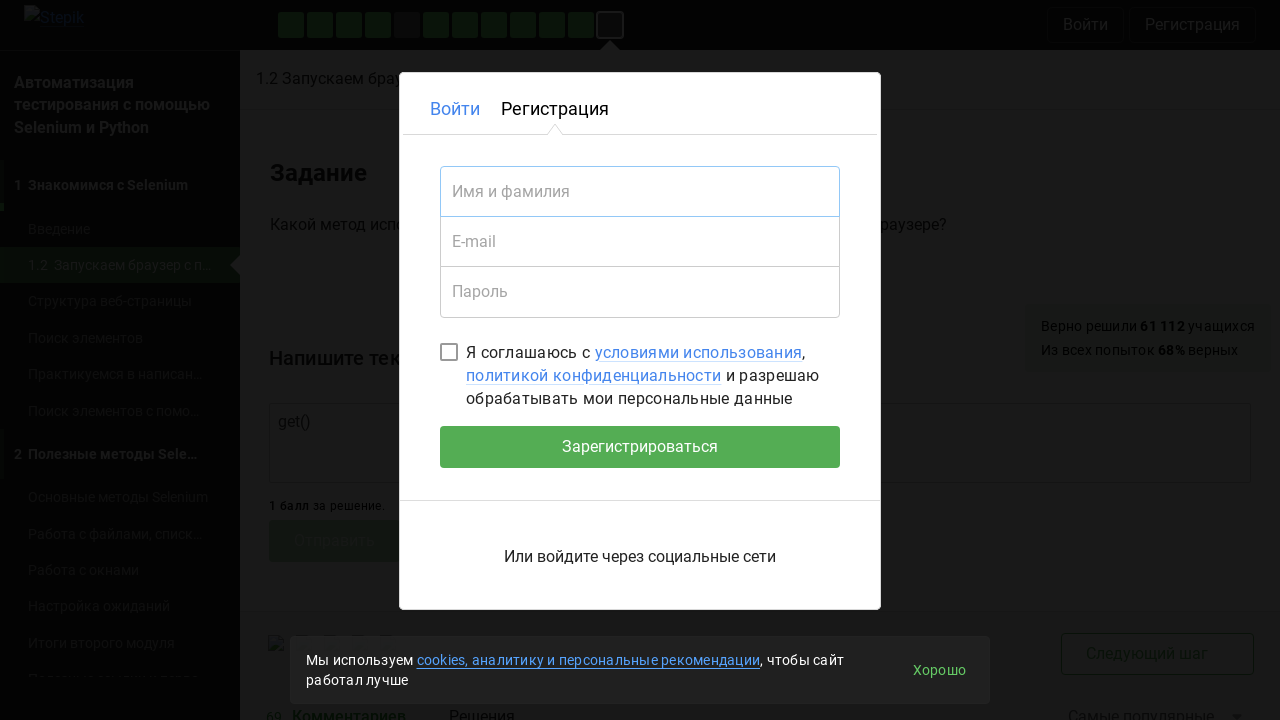

Waited 2 seconds for submission response
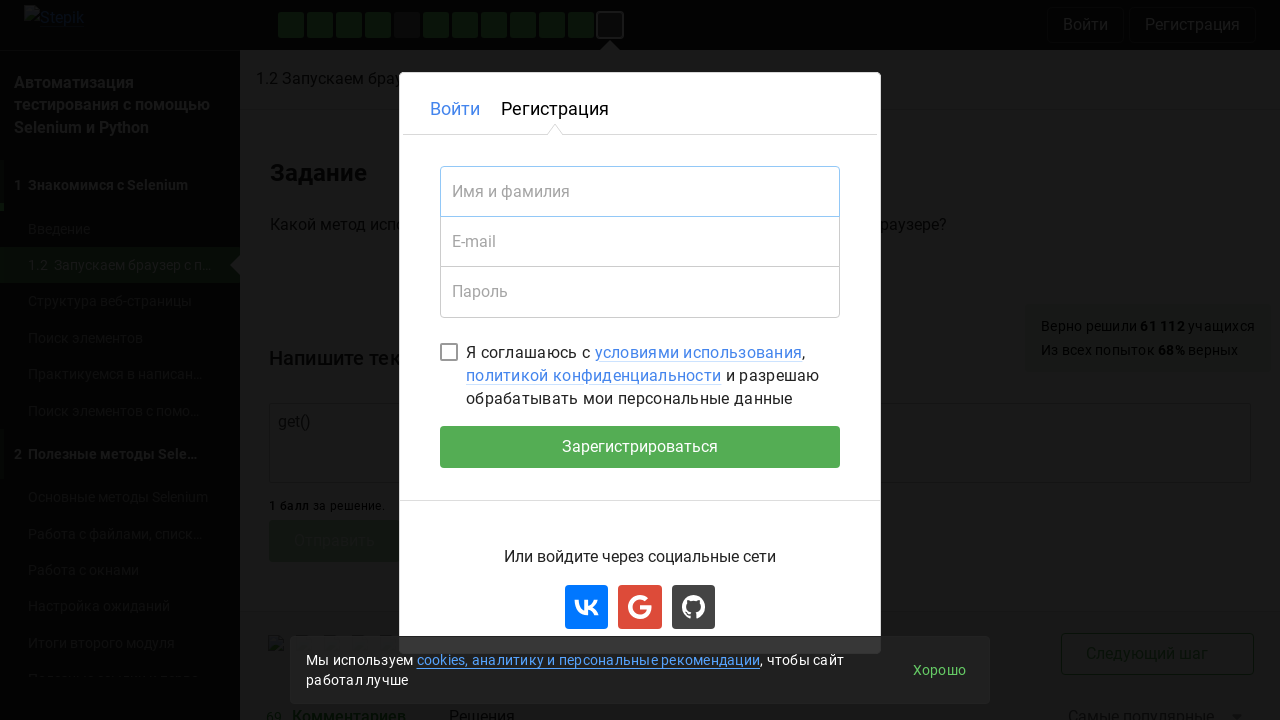

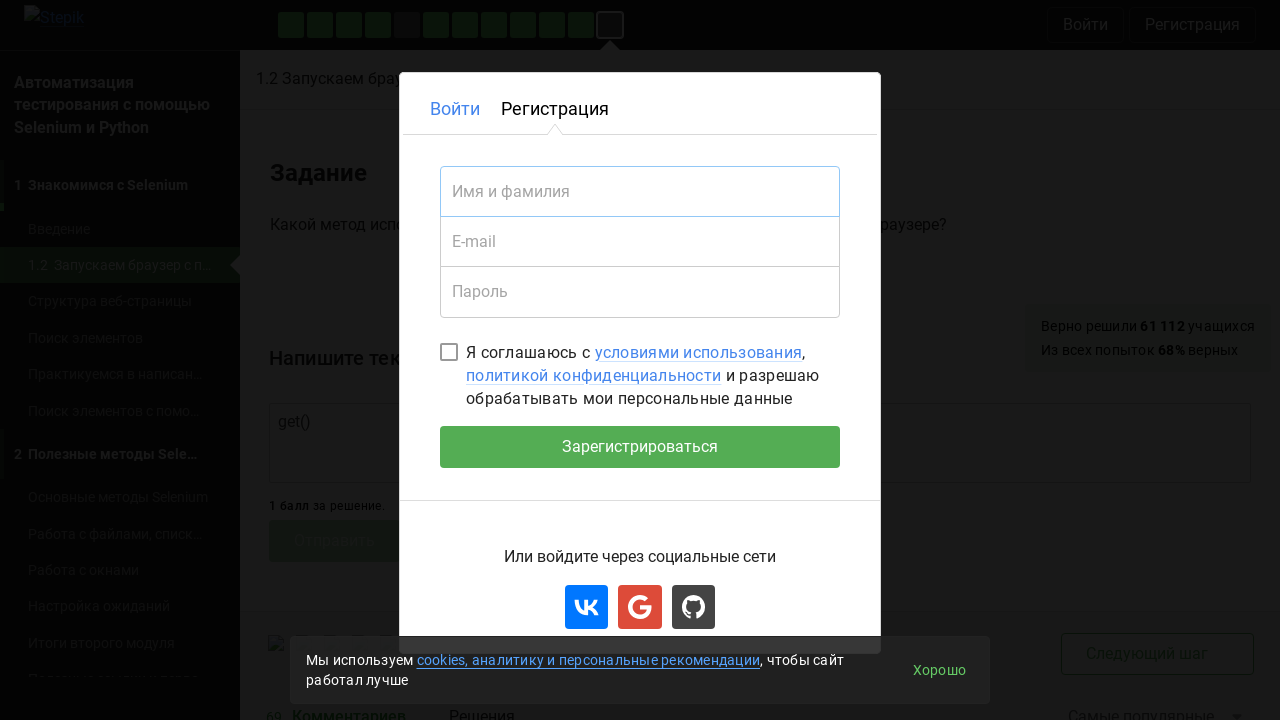